Navigates to Hulu's homepage and maximizes the browser window to verify the site loads successfully.

Starting URL: http://www.hulu.com

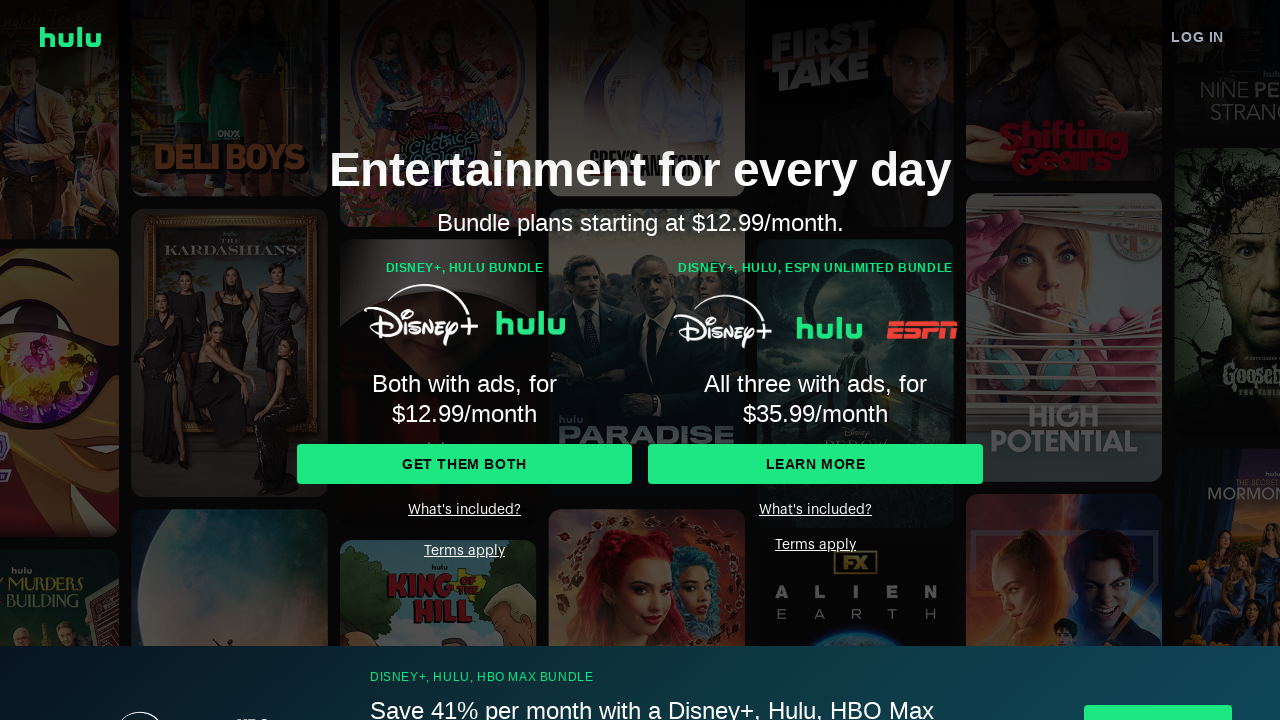

Waited for Hulu homepage DOM to load
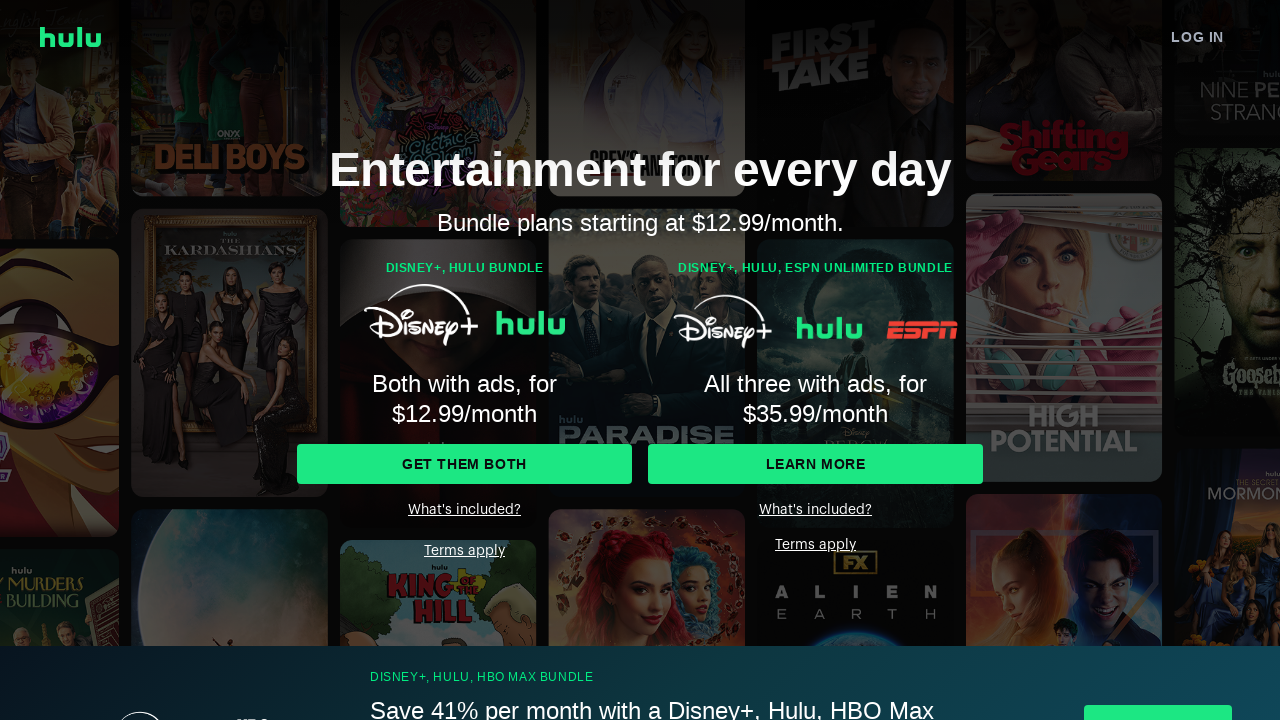

Set viewport to 1920x1080 resolution
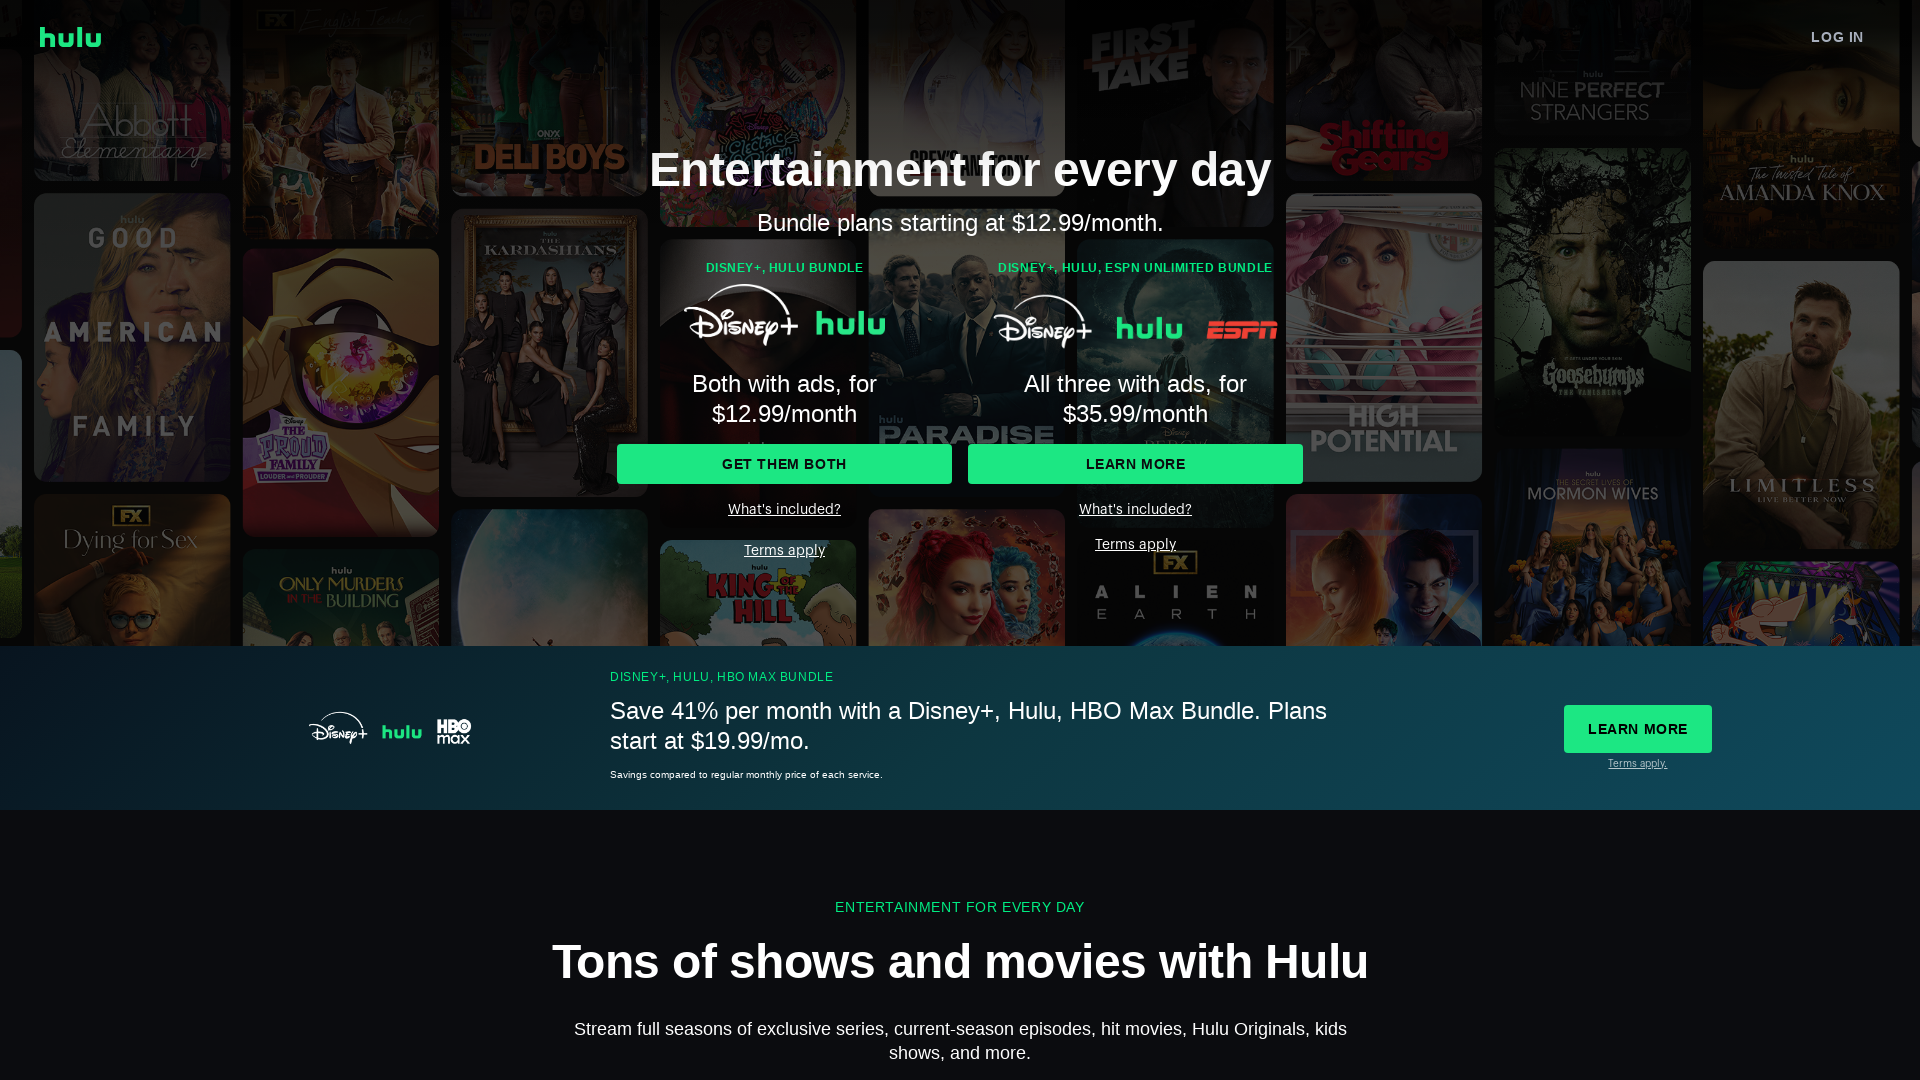

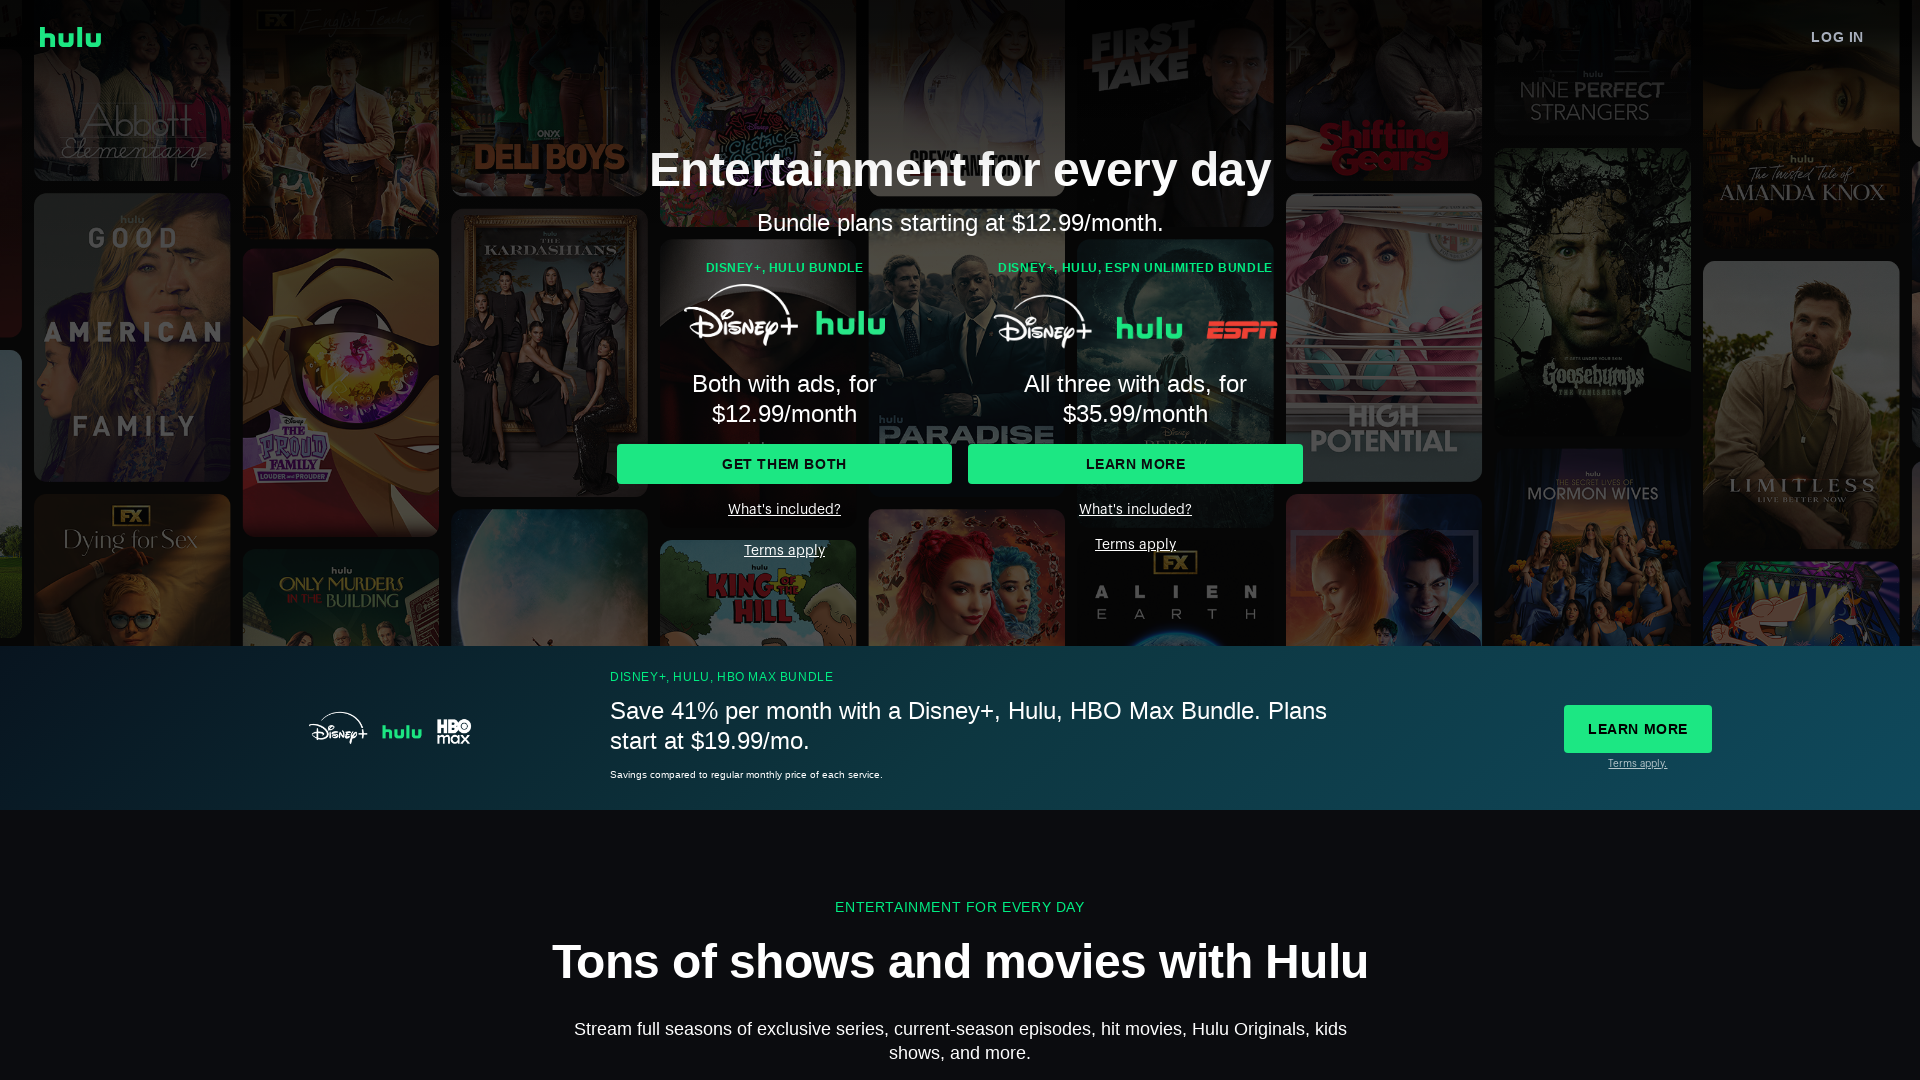